Tests calculator multiplication by entering 6 and 7, selecting Multiply operation, and verifying the result is 42

Starting URL: https://testsheepnz.github.io/BasicCalculator.html

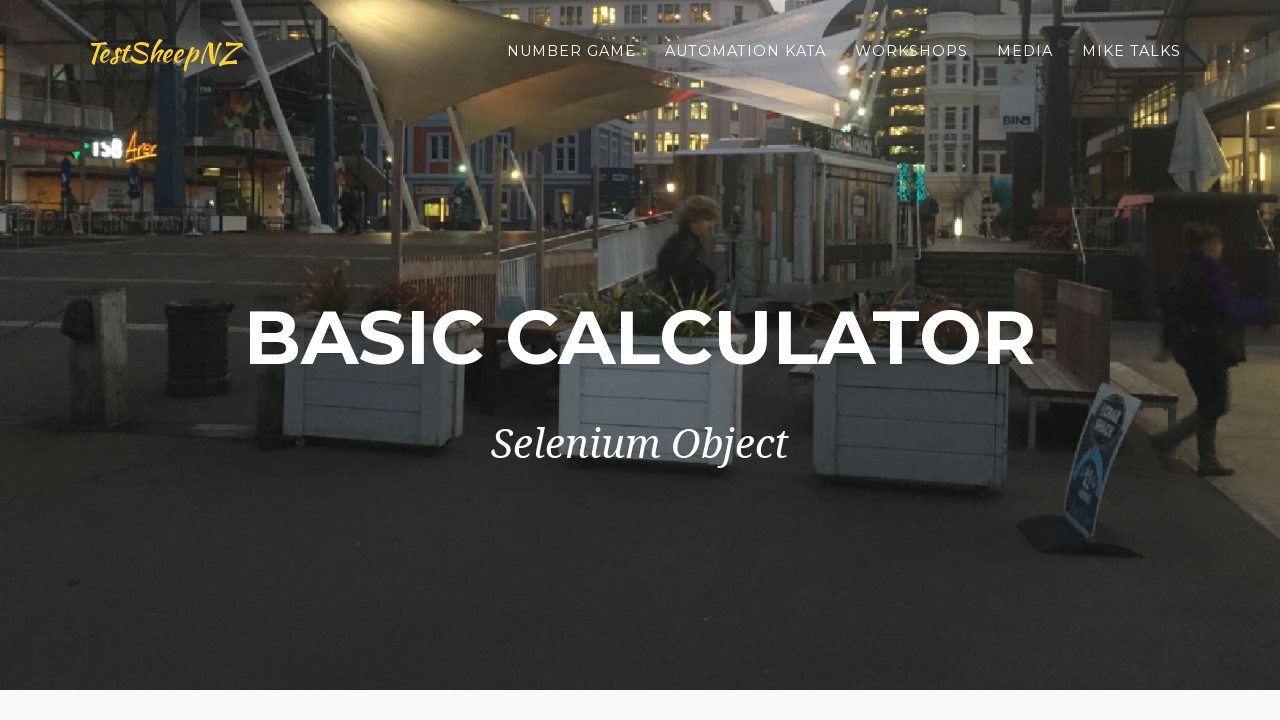

Entered '6' in the first number field on #number1Field
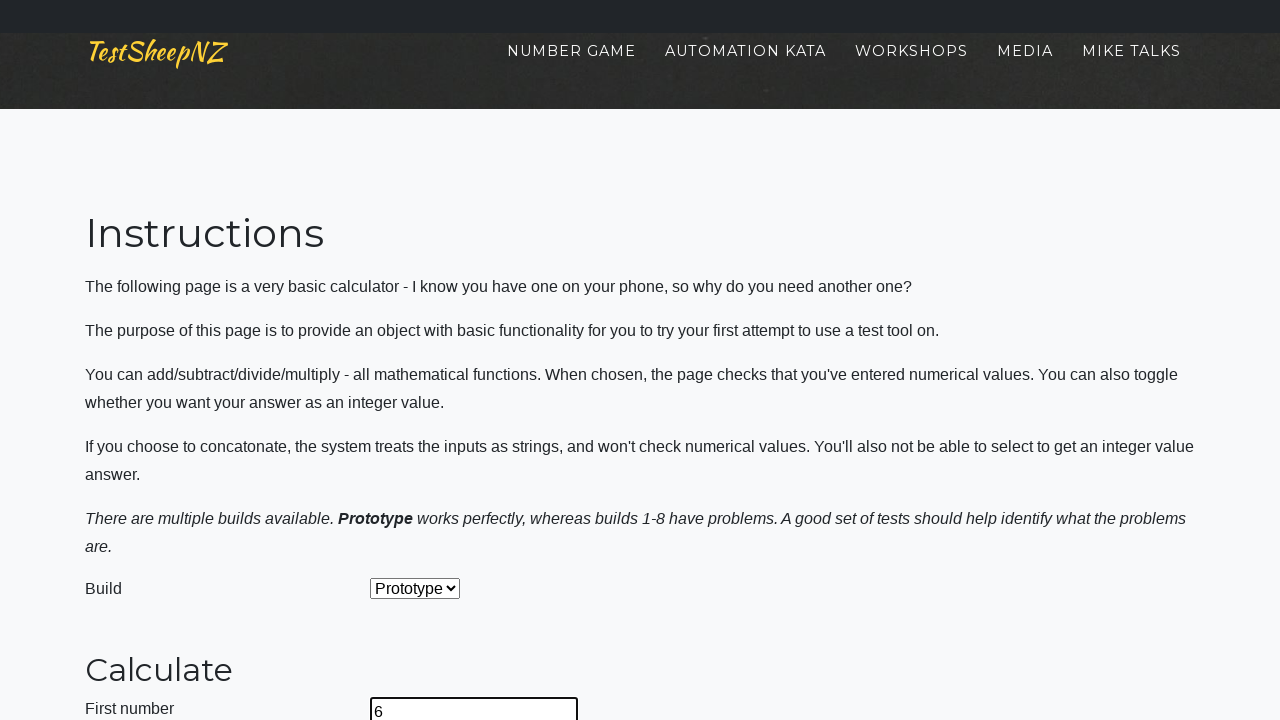

Entered '7' in the second number field on #number2Field
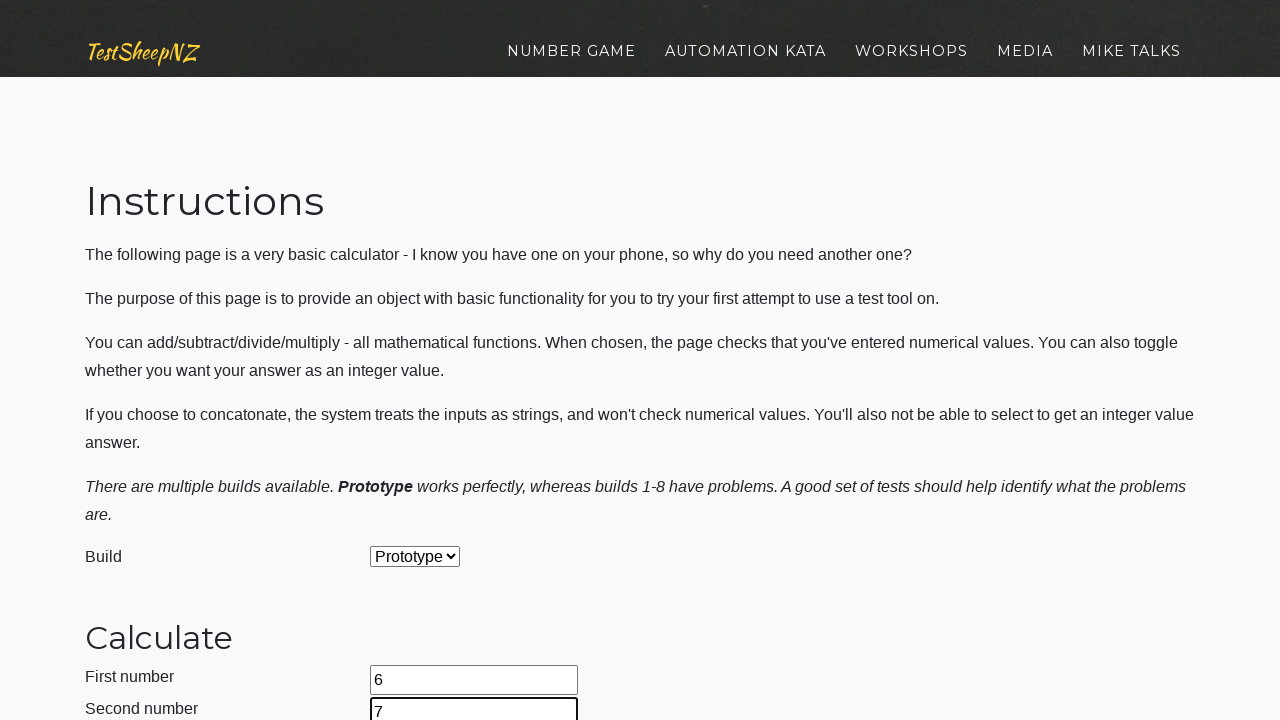

Selected 'Multiply' operation from dropdown on #selectOperationDropdown
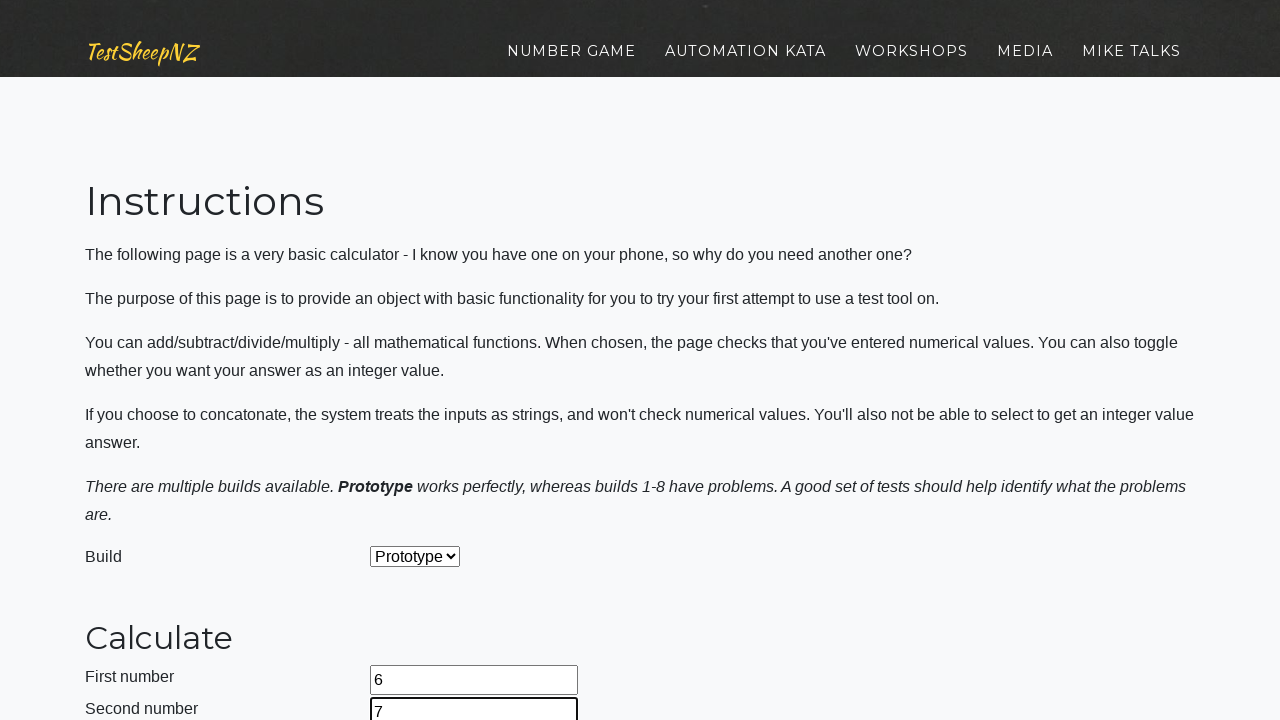

Clicked the calculate button at (422, 361) on #calculateButton
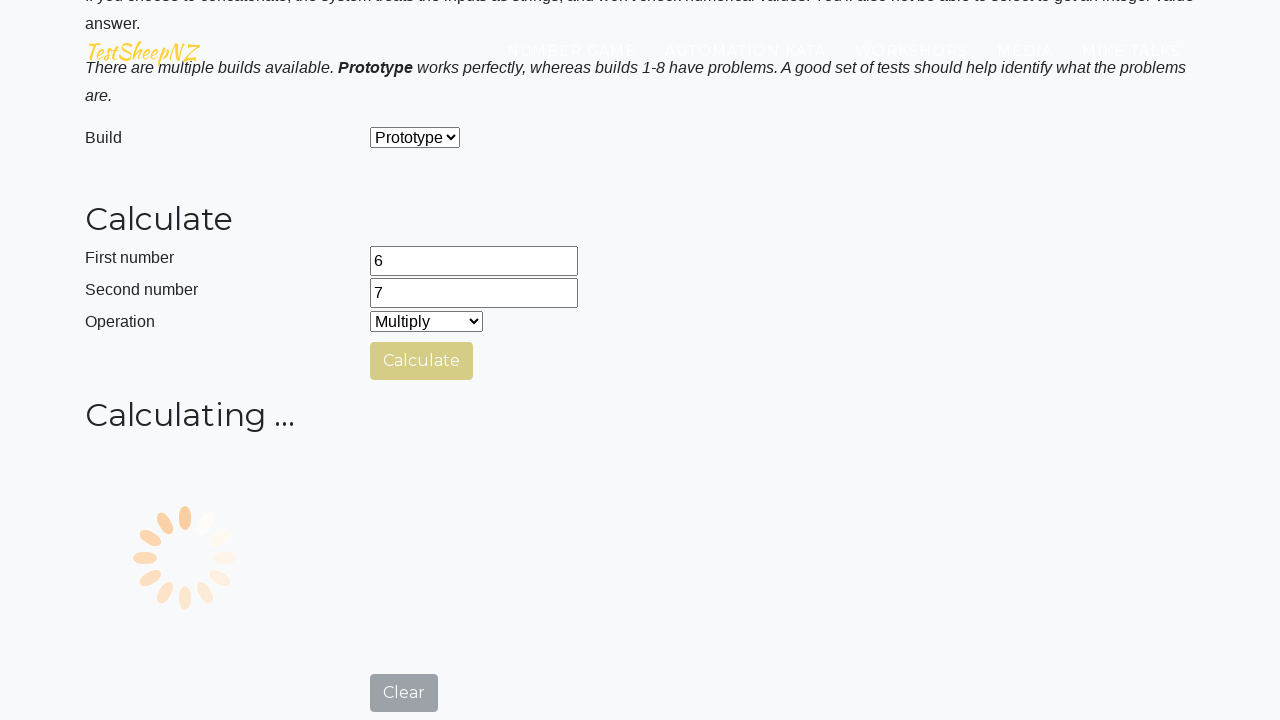

Result field appeared with the calculation result
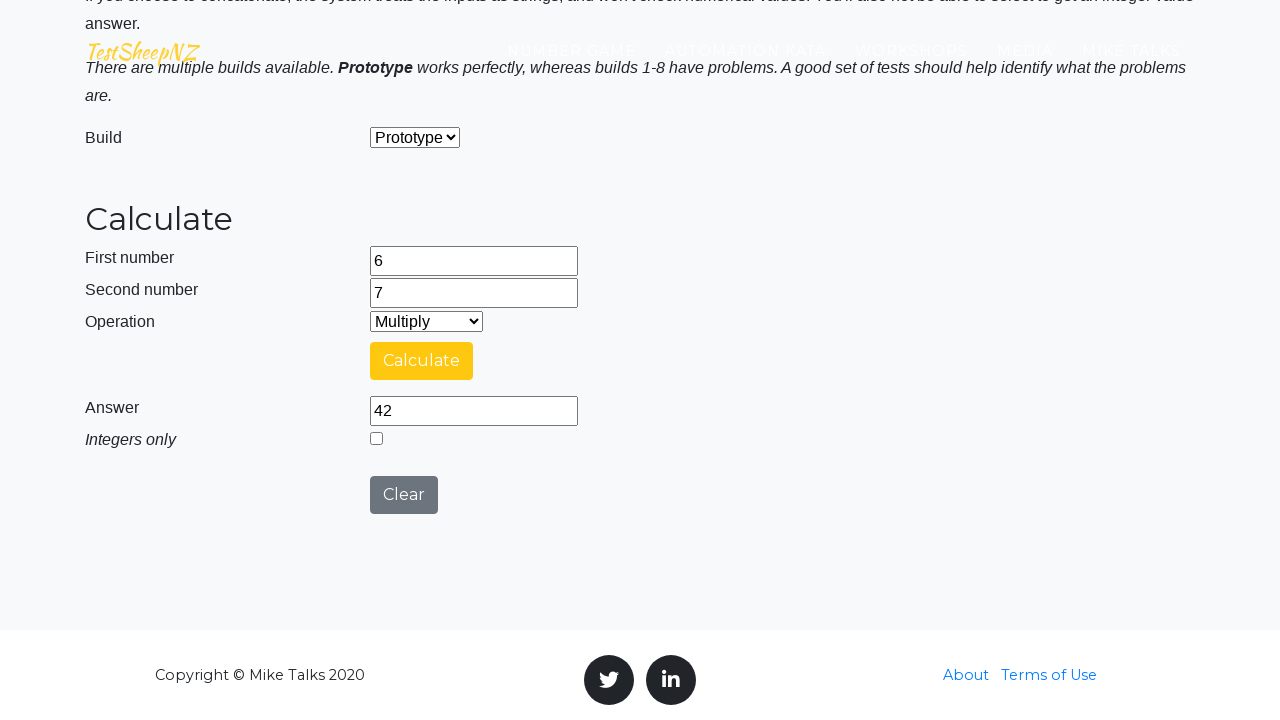

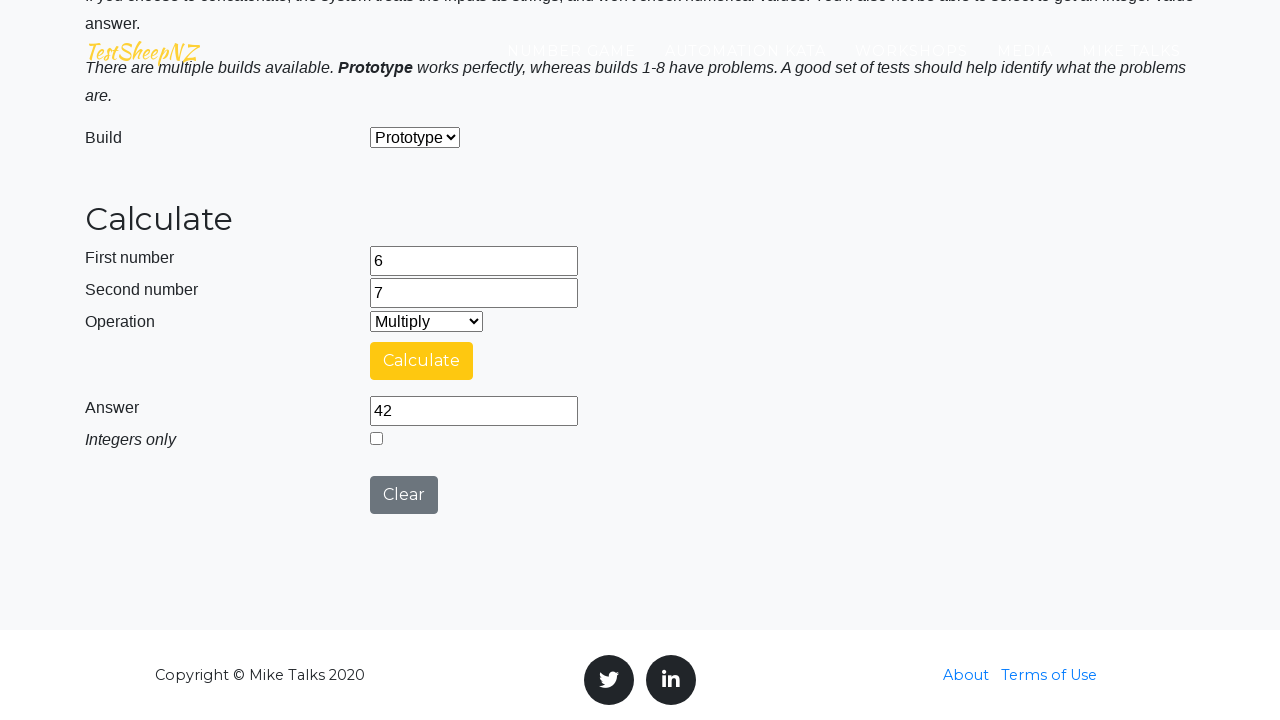